Tests the air datepicker by navigating through year and month selectors to pick a specific date (April 21, 2021)

Starting URL: https://air-datepicker.com/

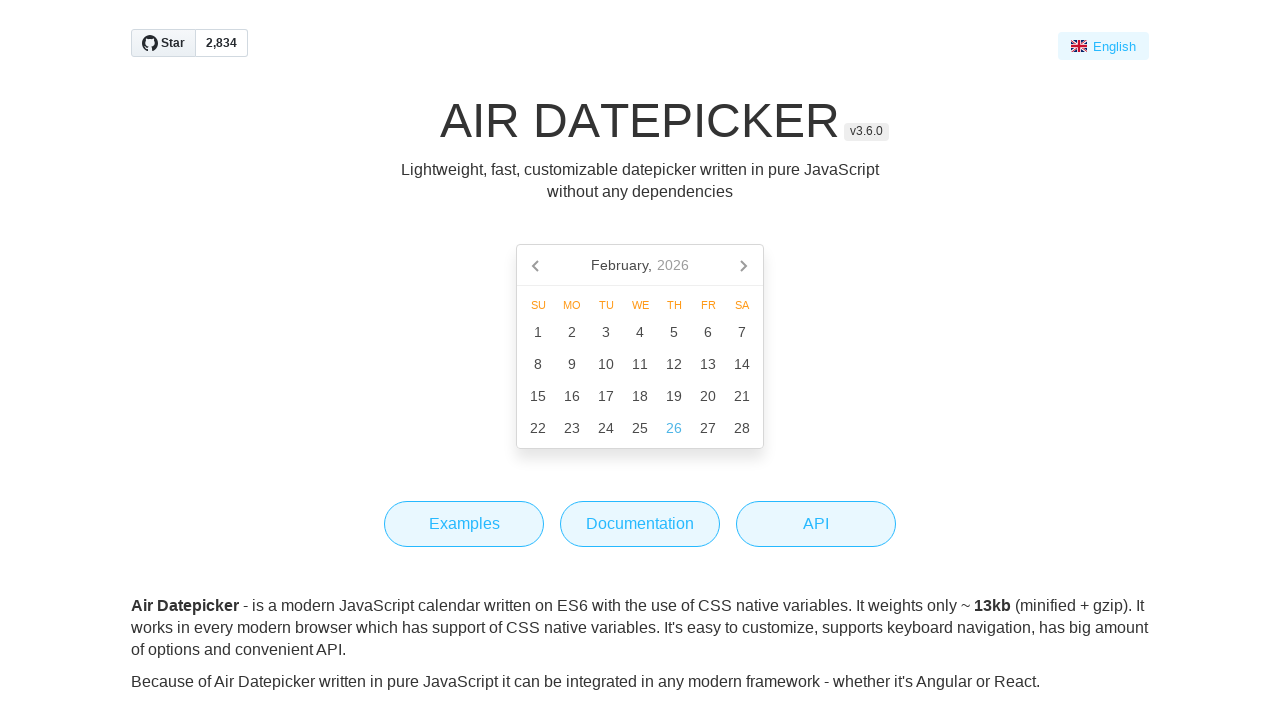

Clicked on date picker title to open navigation at (640, 265) on xpath=//div[@class='air-datepicker-nav--title']
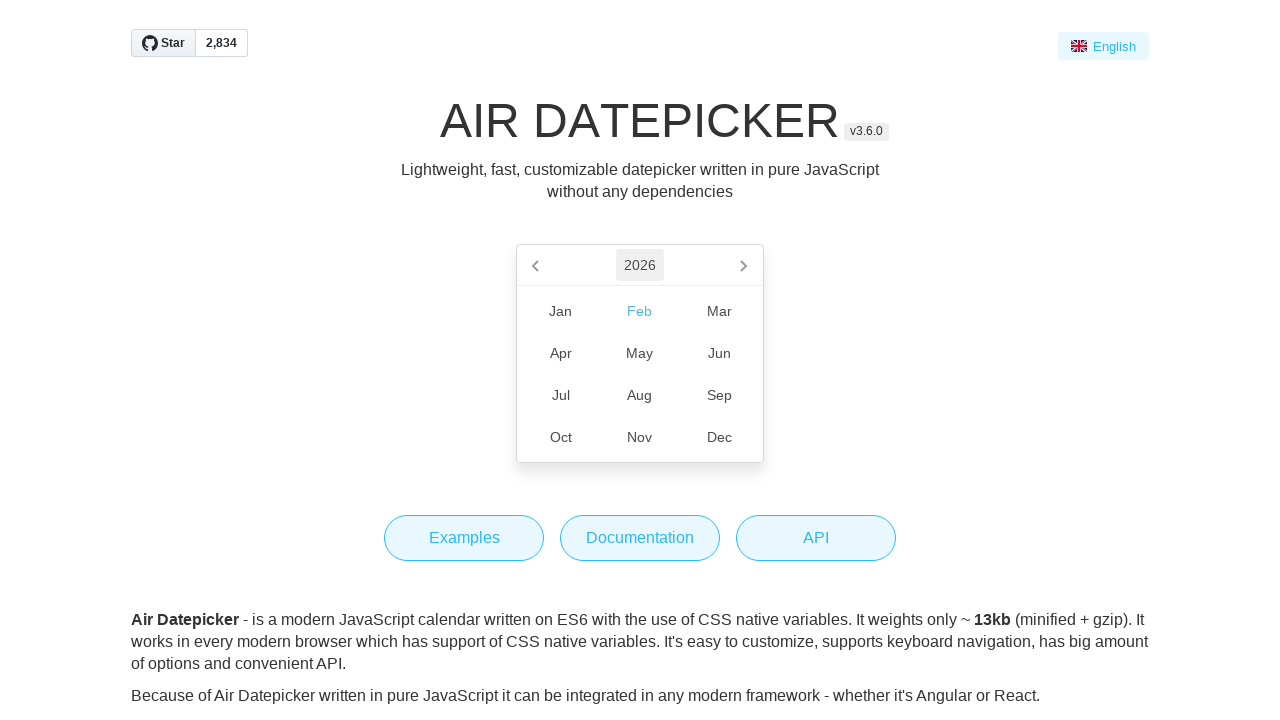

Clicked on date picker title again to navigate to year selection view at (640, 265) on xpath=//div[@class='air-datepicker-nav--title']
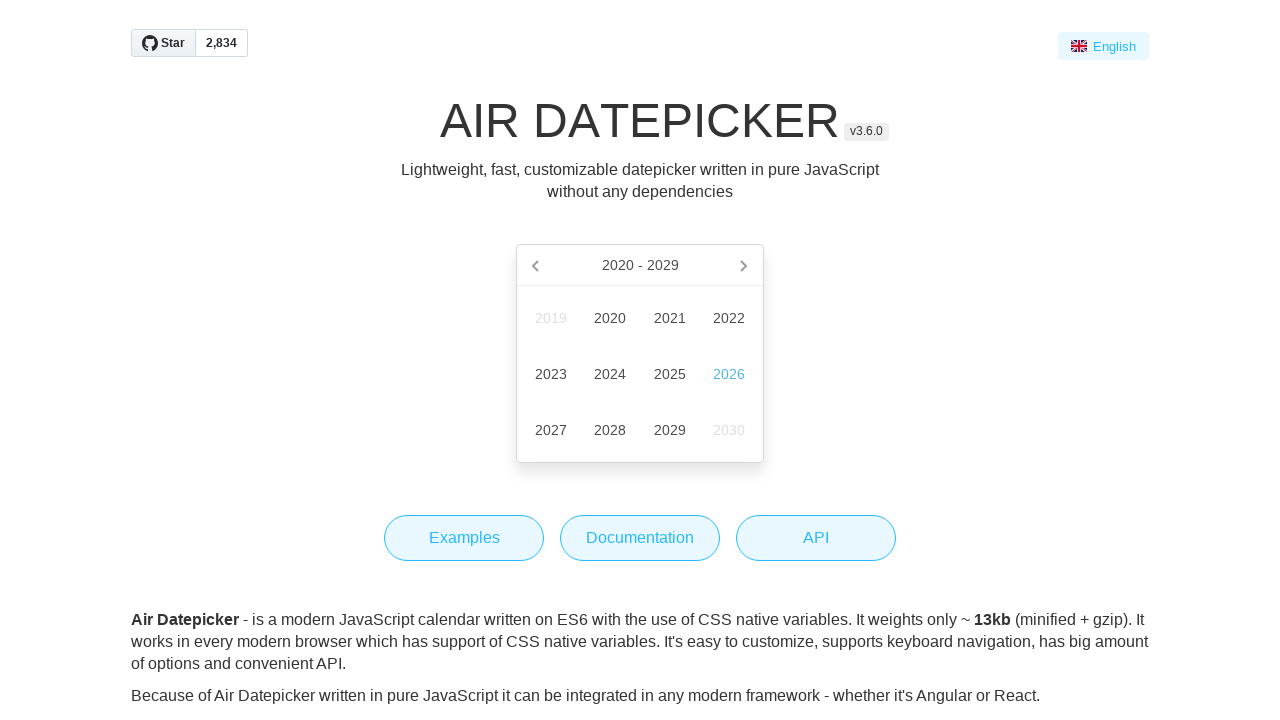

Year cells loaded and became visible
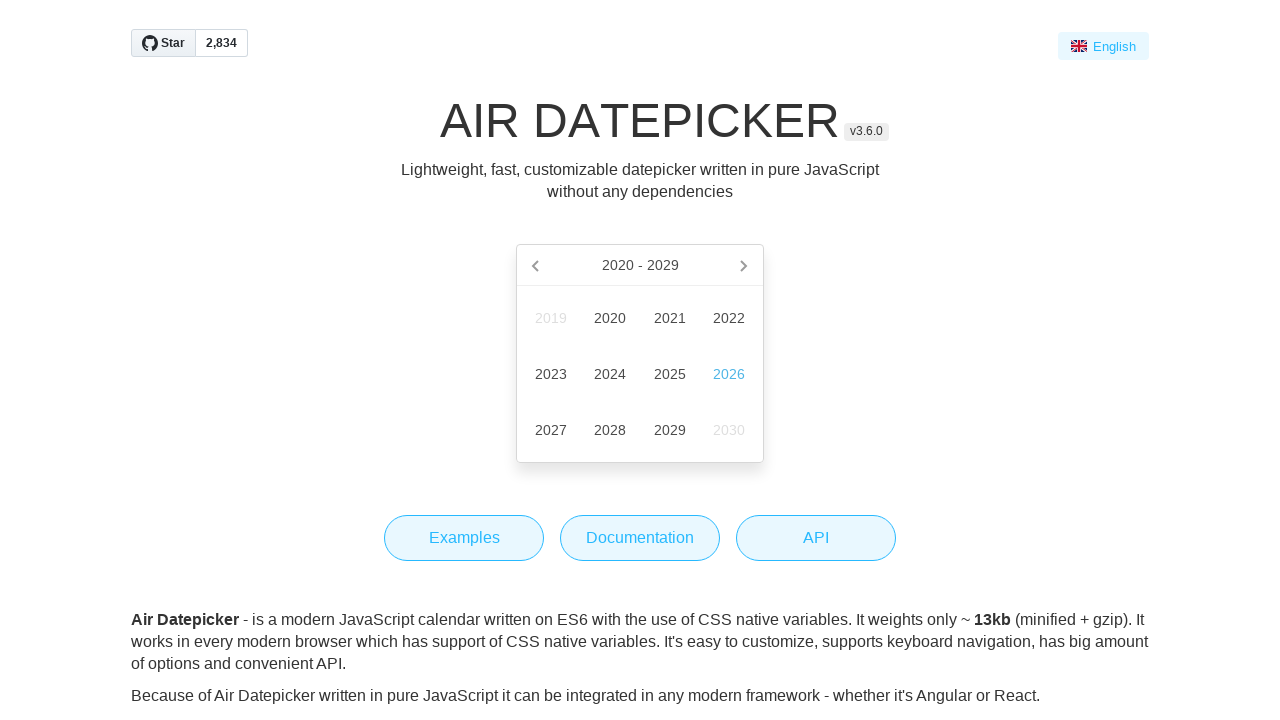

Retrieved all year element options
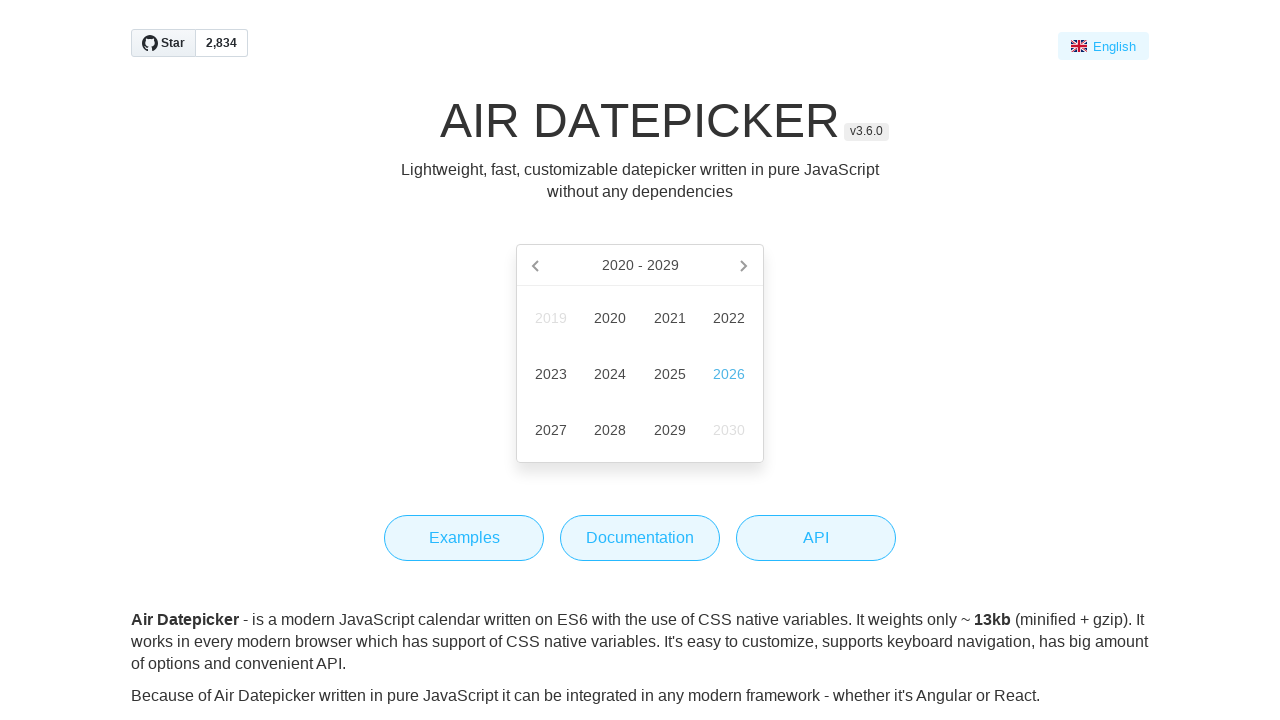

Selected year 2021 at (670, 318) on xpath=//div[@class='air-datepicker-cell -year-'] >> nth=1
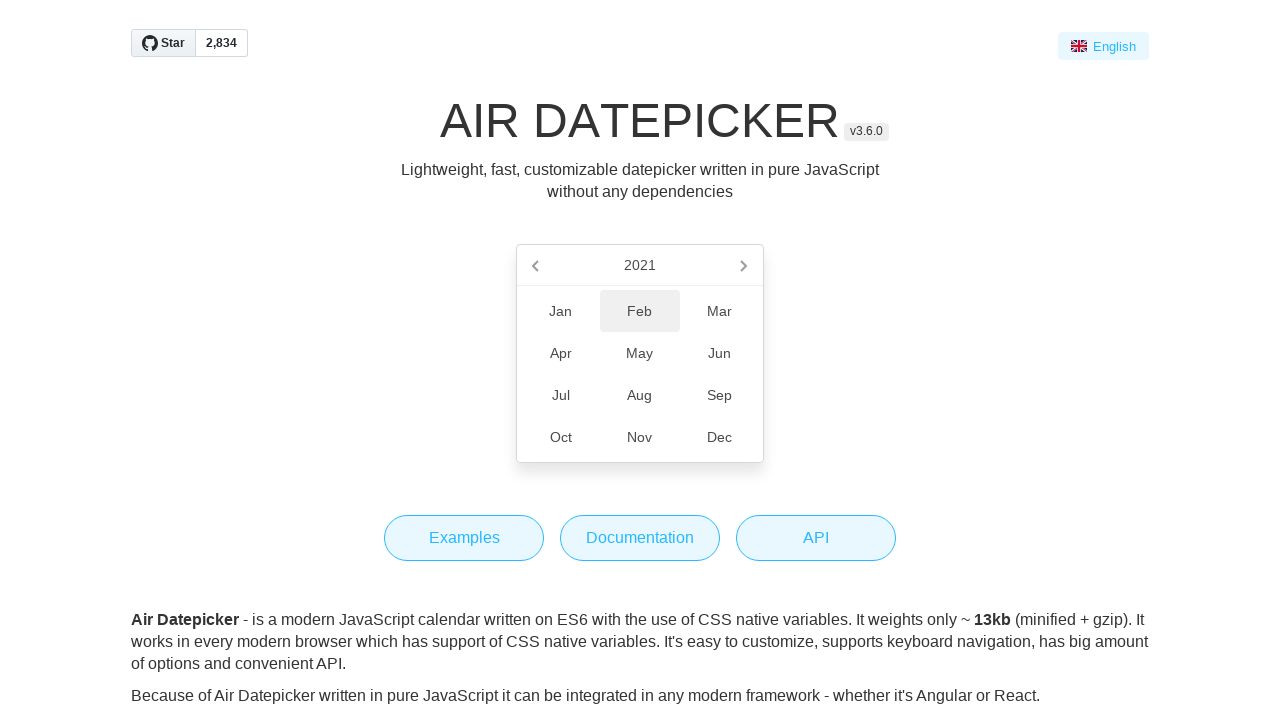

Month cells loaded and became visible
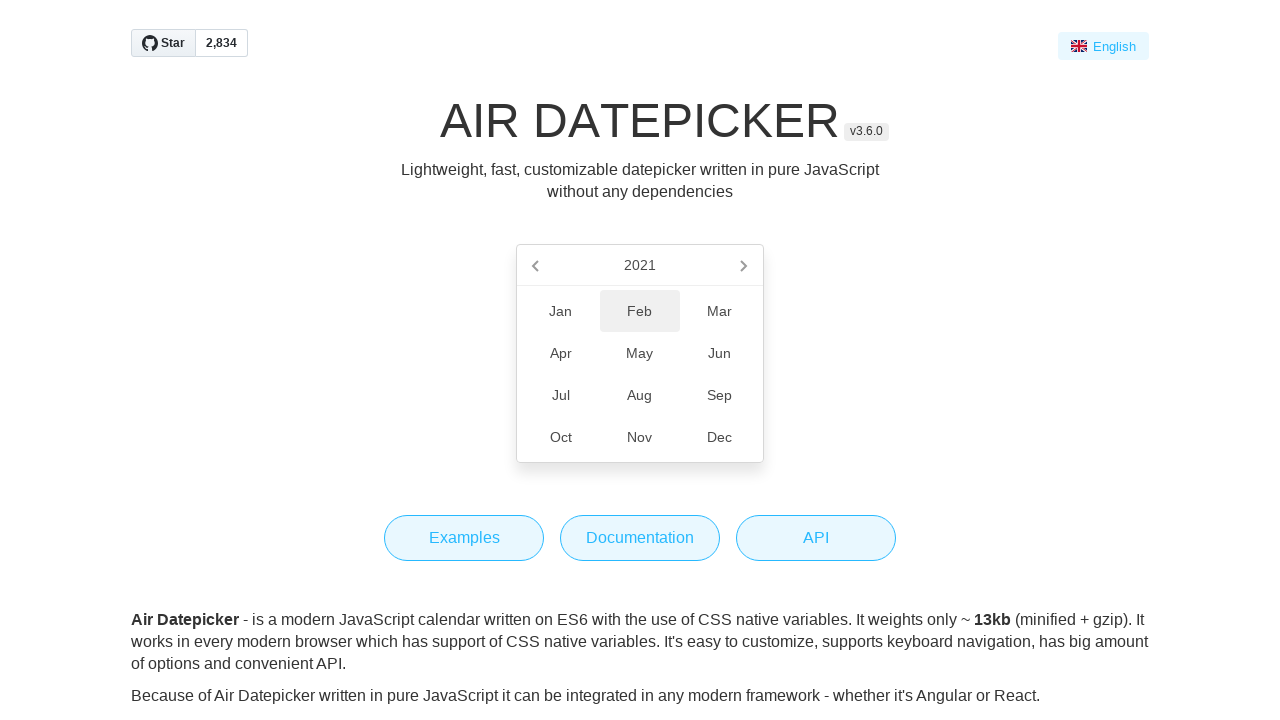

Retrieved all month element options
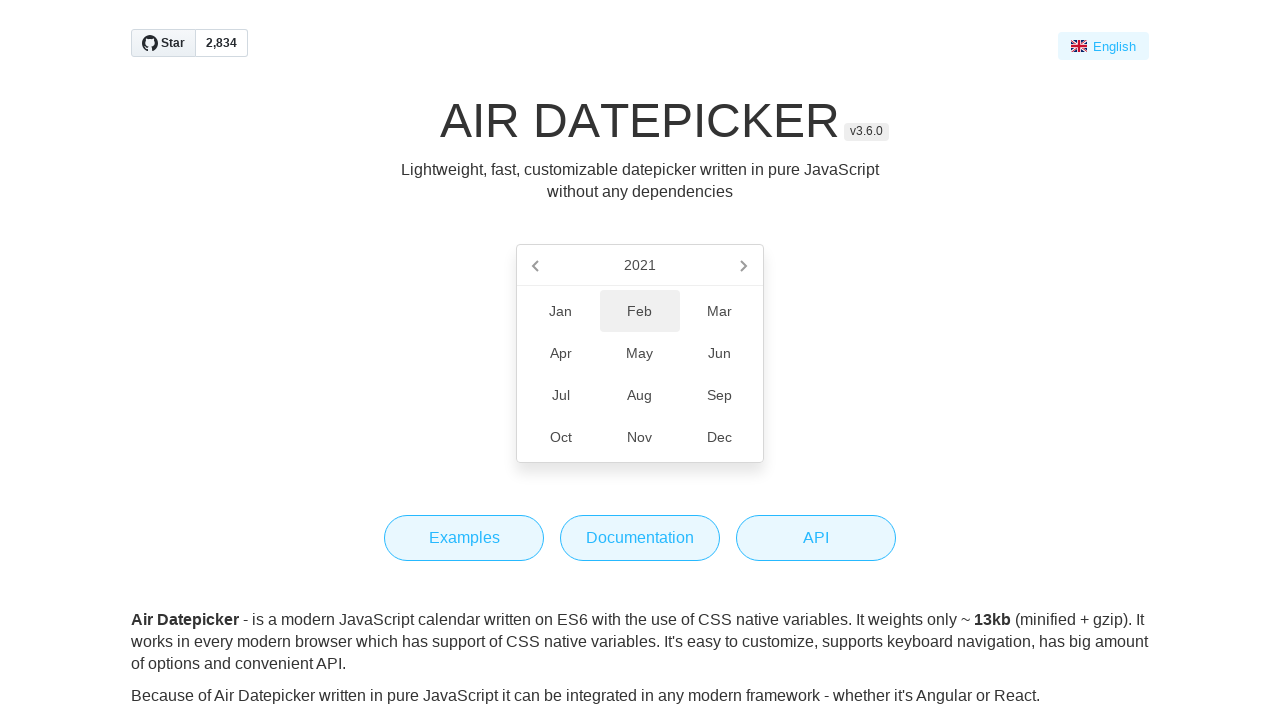

Selected April (Apr) month at (561, 353) on xpath=//div[@class='air-datepicker-cell -month-'] >> nth=2
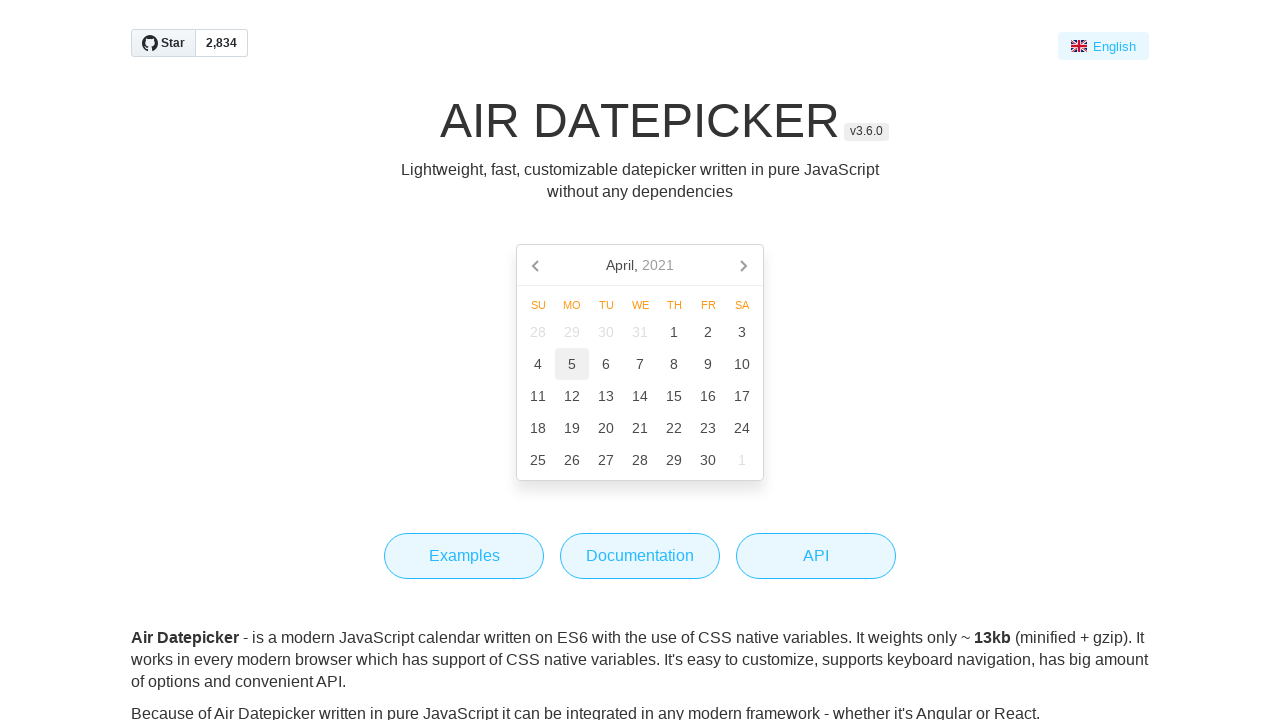

Retrieved all day element options
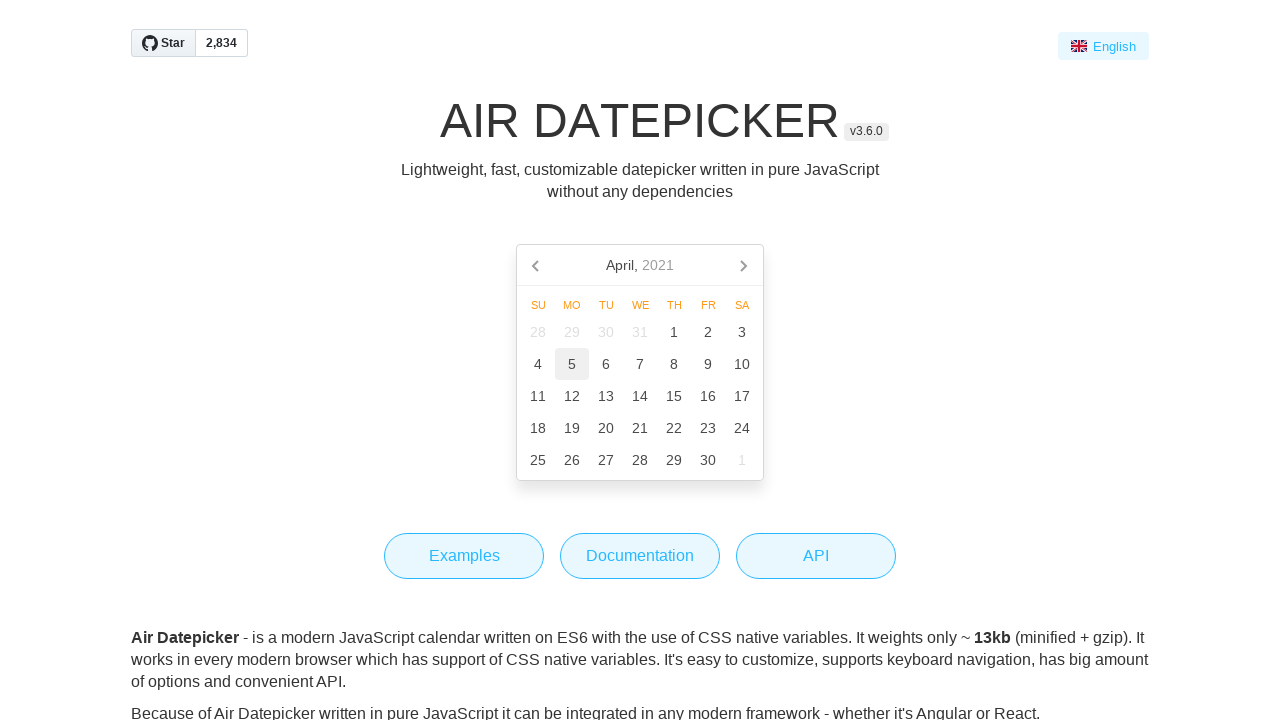

Selected day 21 to complete date selection (April 21, 2021) at (640, 428) on xpath=//div[@class='air-datepicker-cell -day-' or @class='air-datepicker-cell -d
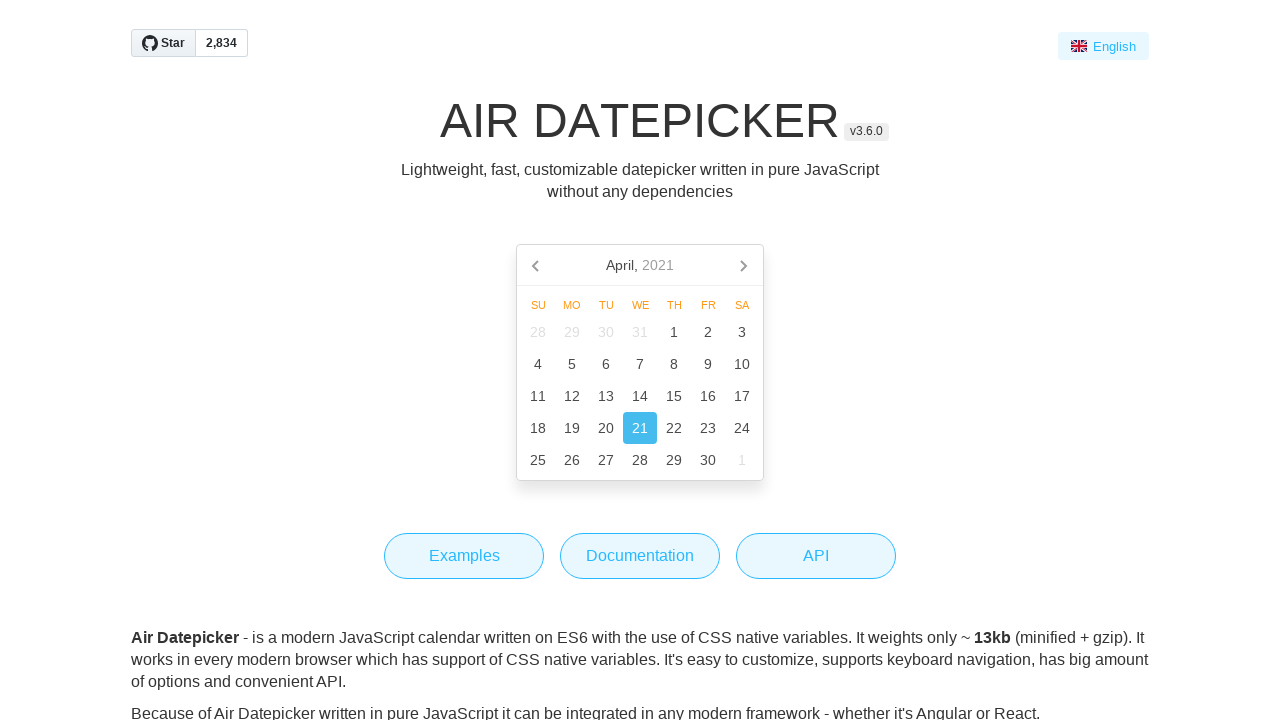

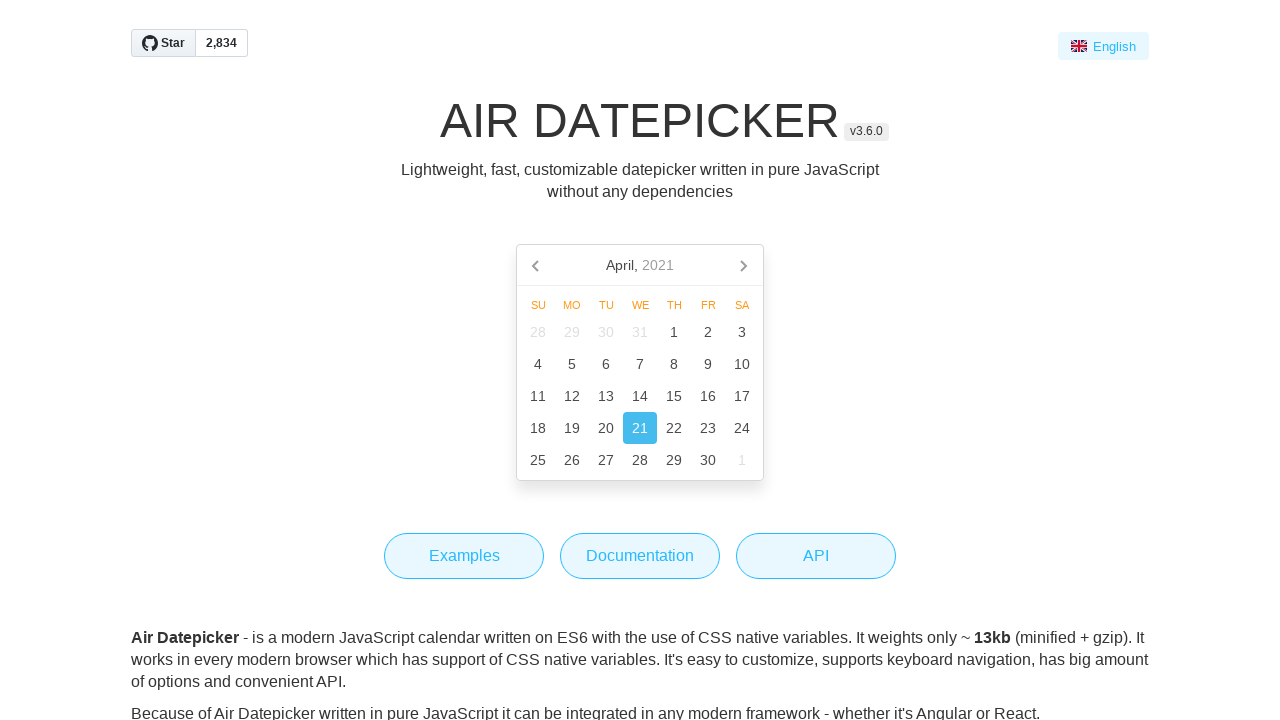